Tests multiple selection dropdown functionality by selecting options and verifying that unselected options remain unselected

Starting URL: https://www.letskodeit.com/practice

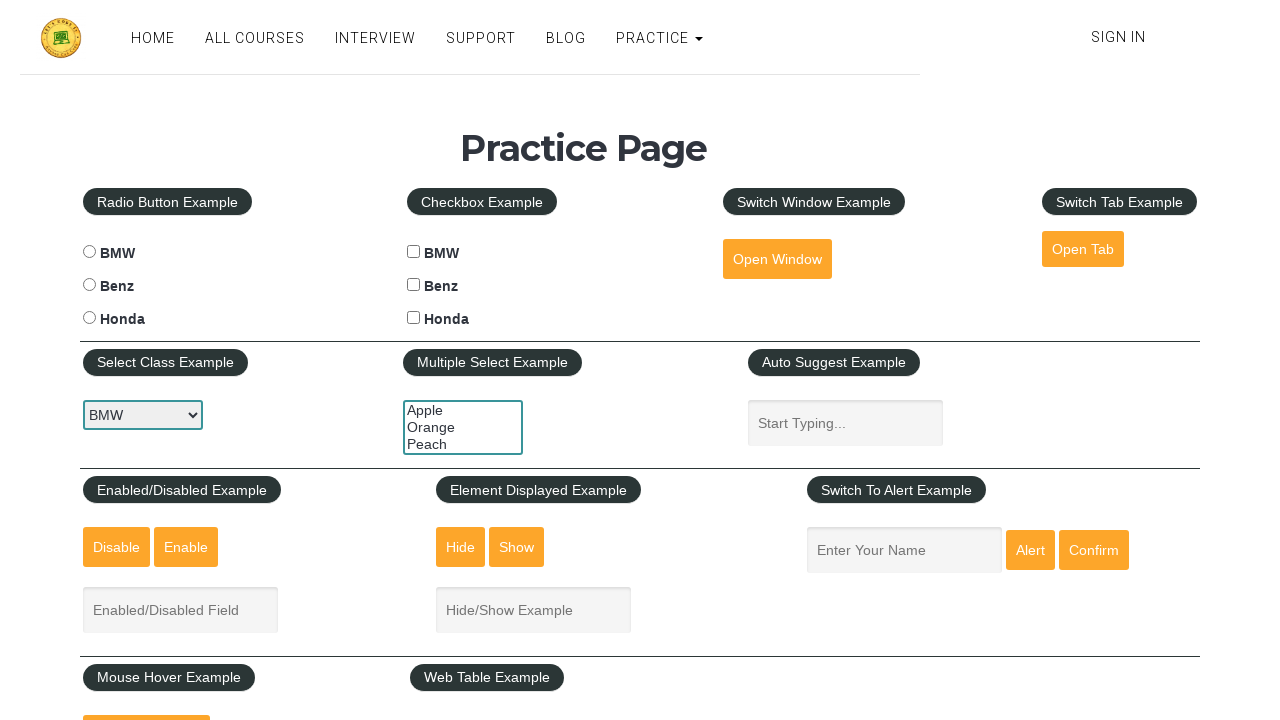

Located multiple select dropdown element
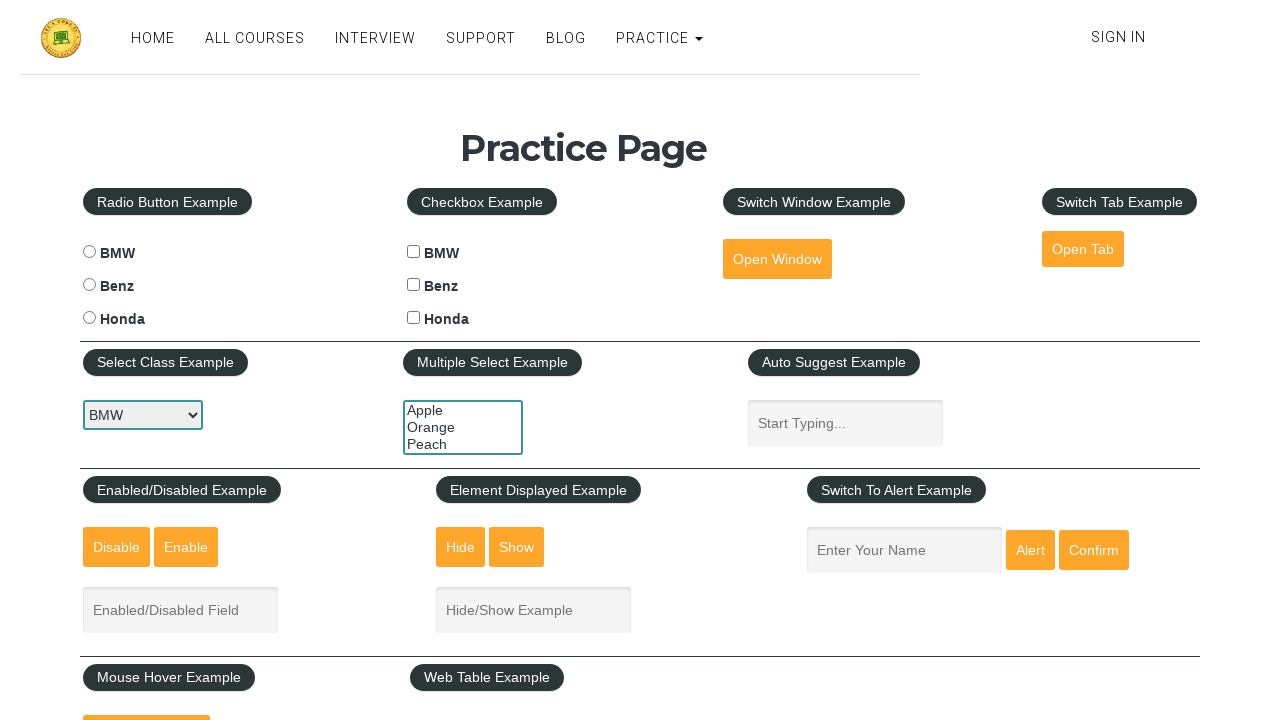

Selected 'Apple' option from dropdown on #multiple-select-example
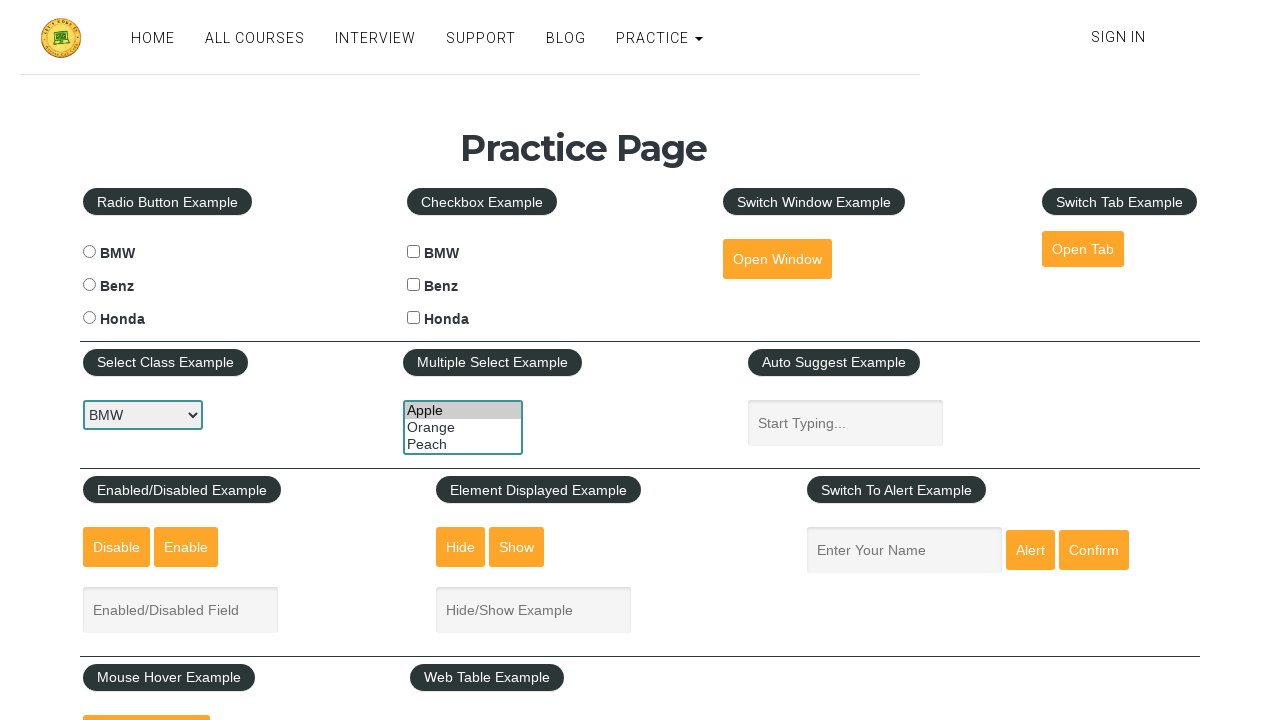

Selected 'Orange' option from dropdown on #multiple-select-example
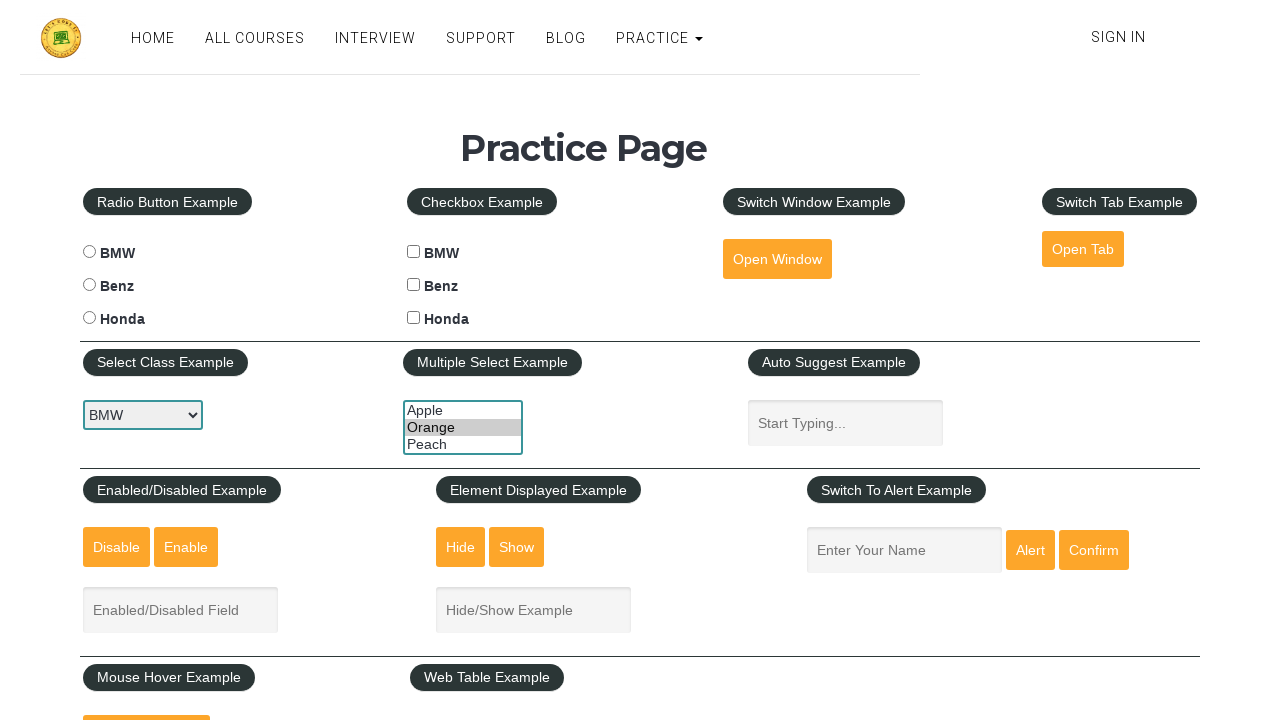

Located 'Peach' option element
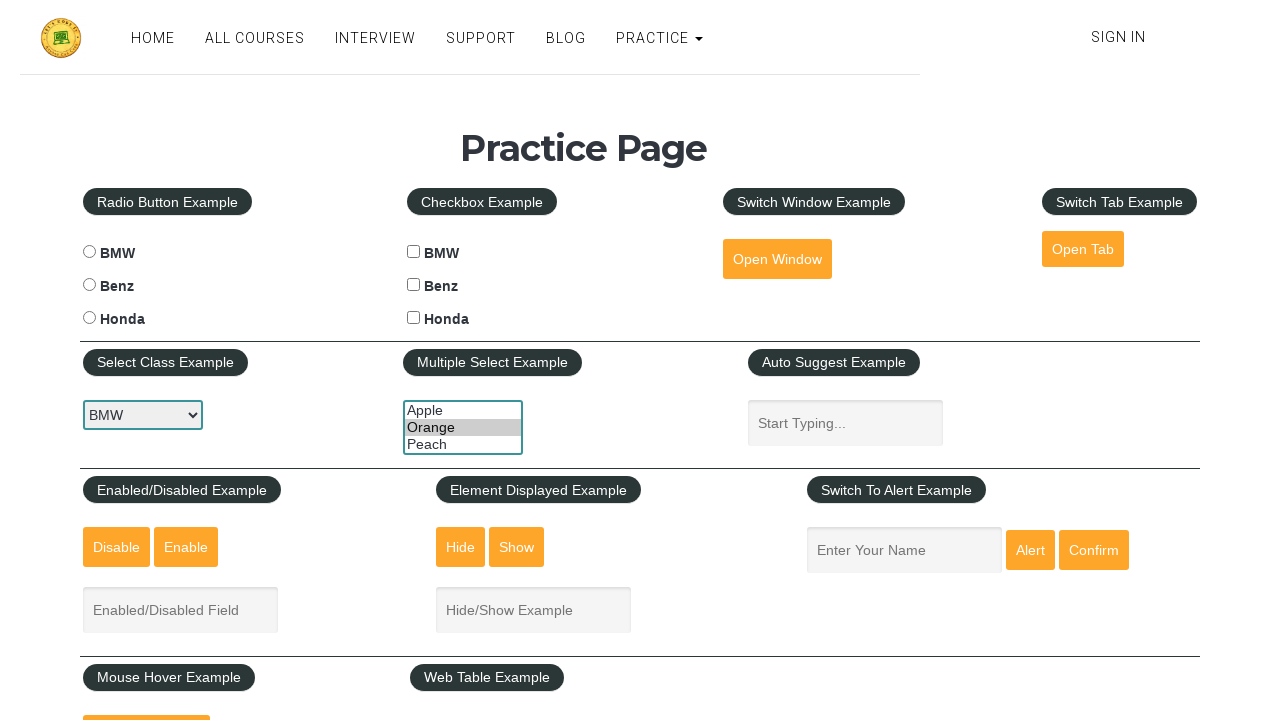

Verified that 'Peach' option is not selected
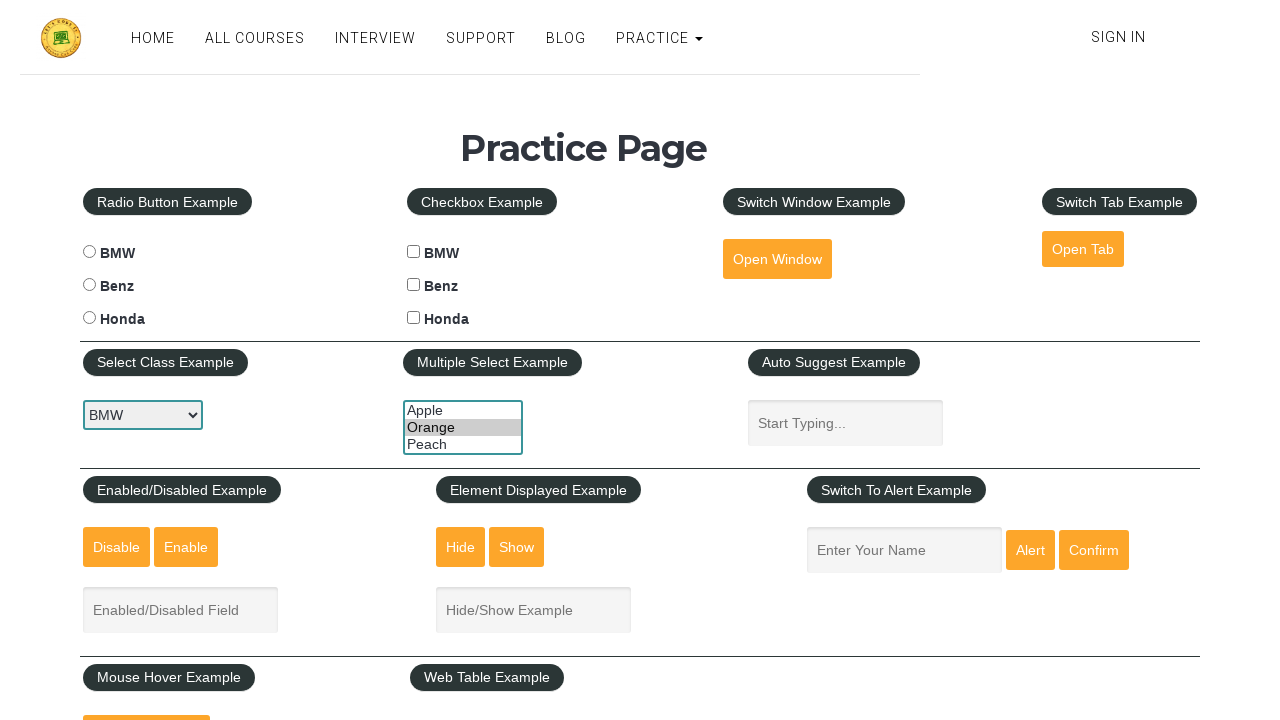

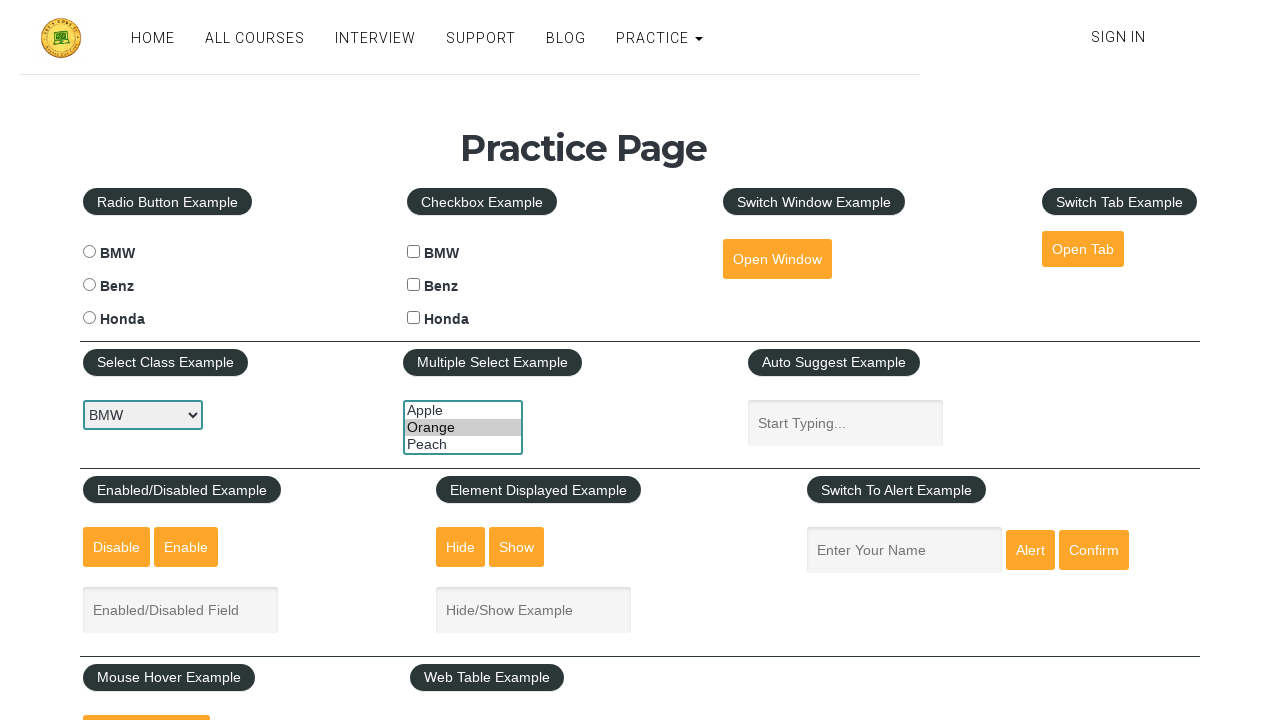